Tests Brazilian postal service (Correios) price and delivery calculator by entering origin and destination ZIP codes, selecting service options, and calculating shipping costs

Starting URL: https://www2.correios.com.br/sistemas/precosPrazos/

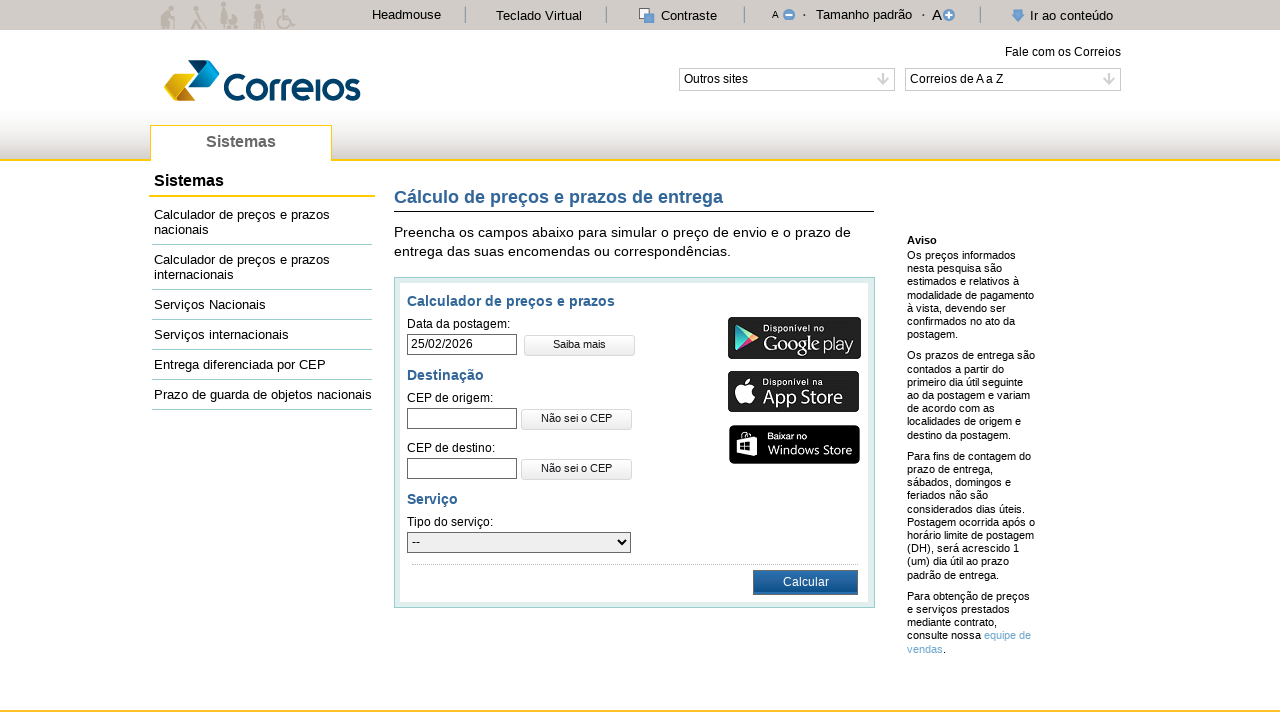

Filled origin ZIP code with 38410104 on input[name='cepOrigem']
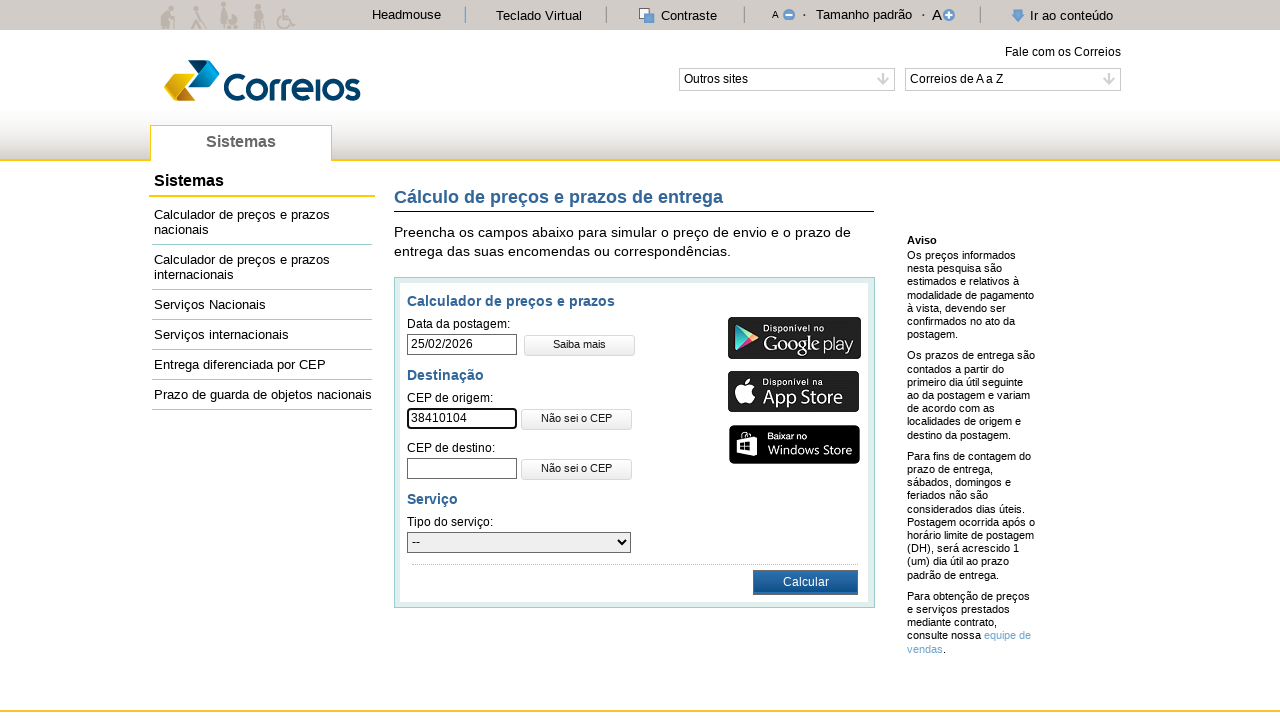

Filled destination ZIP code with 13070752 on input[name='cepDestino']
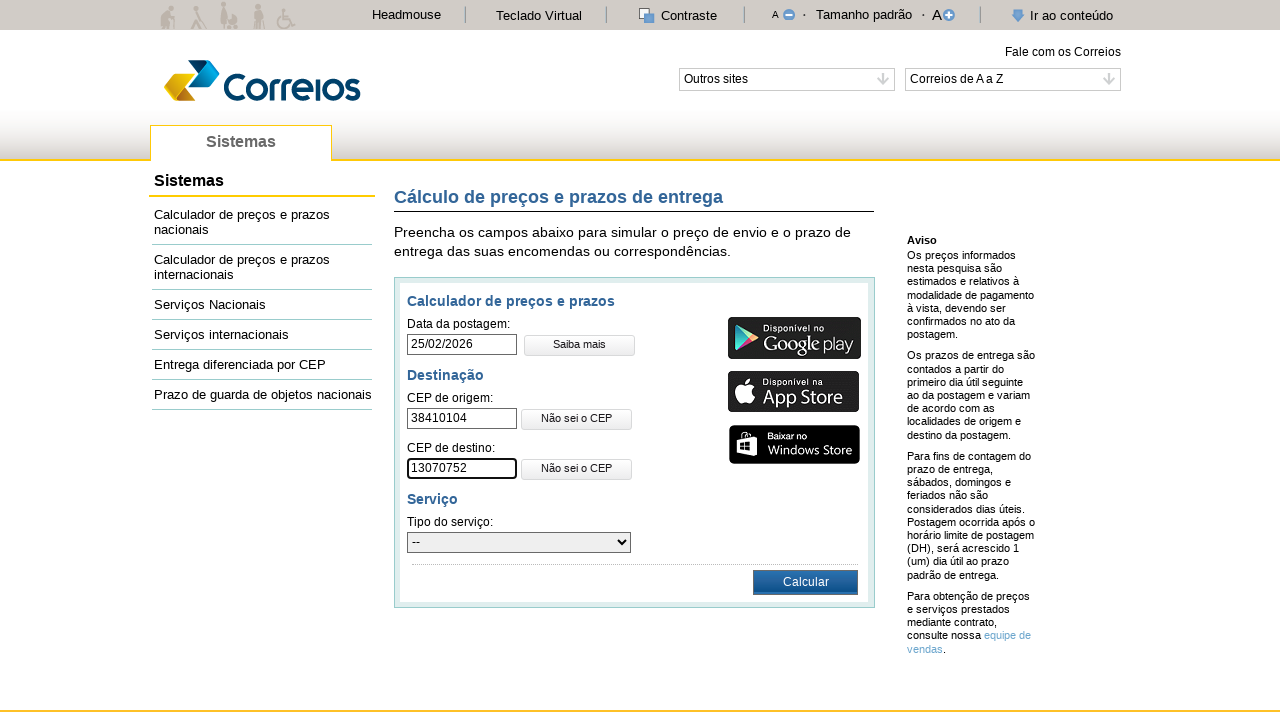

Clicked service type dropdown at (518, 542) on select[name='servico']
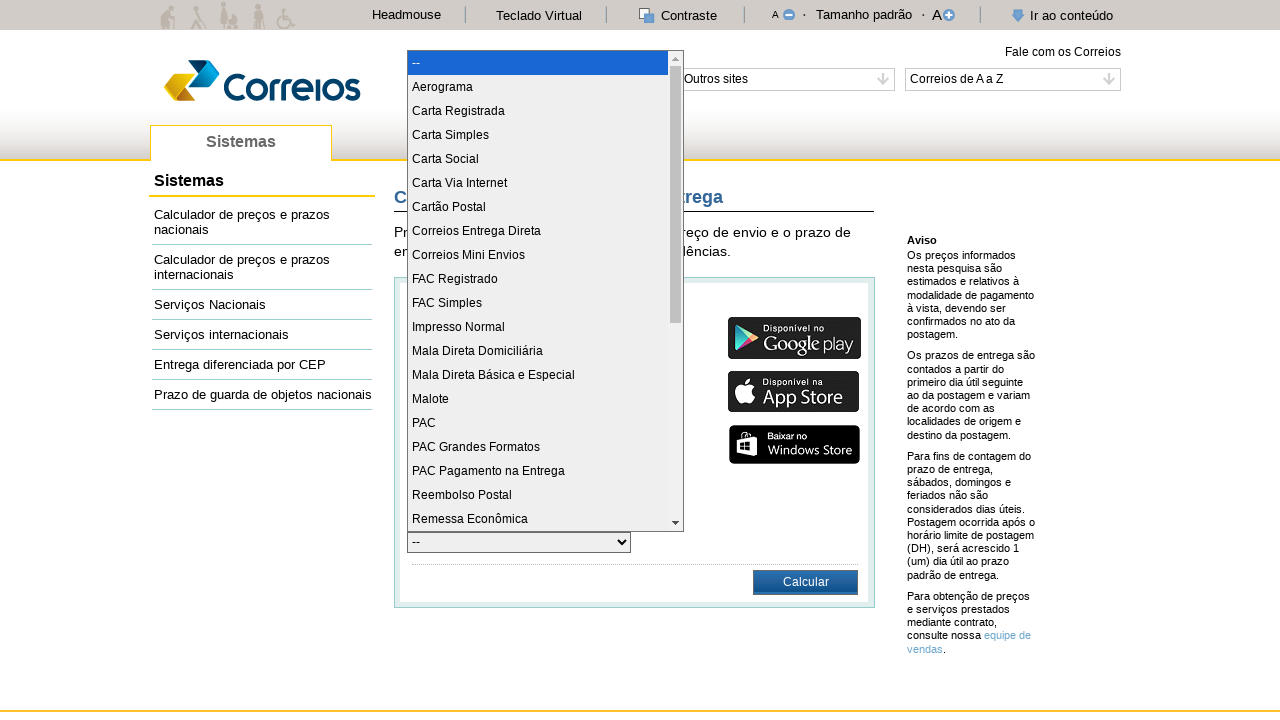

Selected service type at index 15 on select[name='servico']
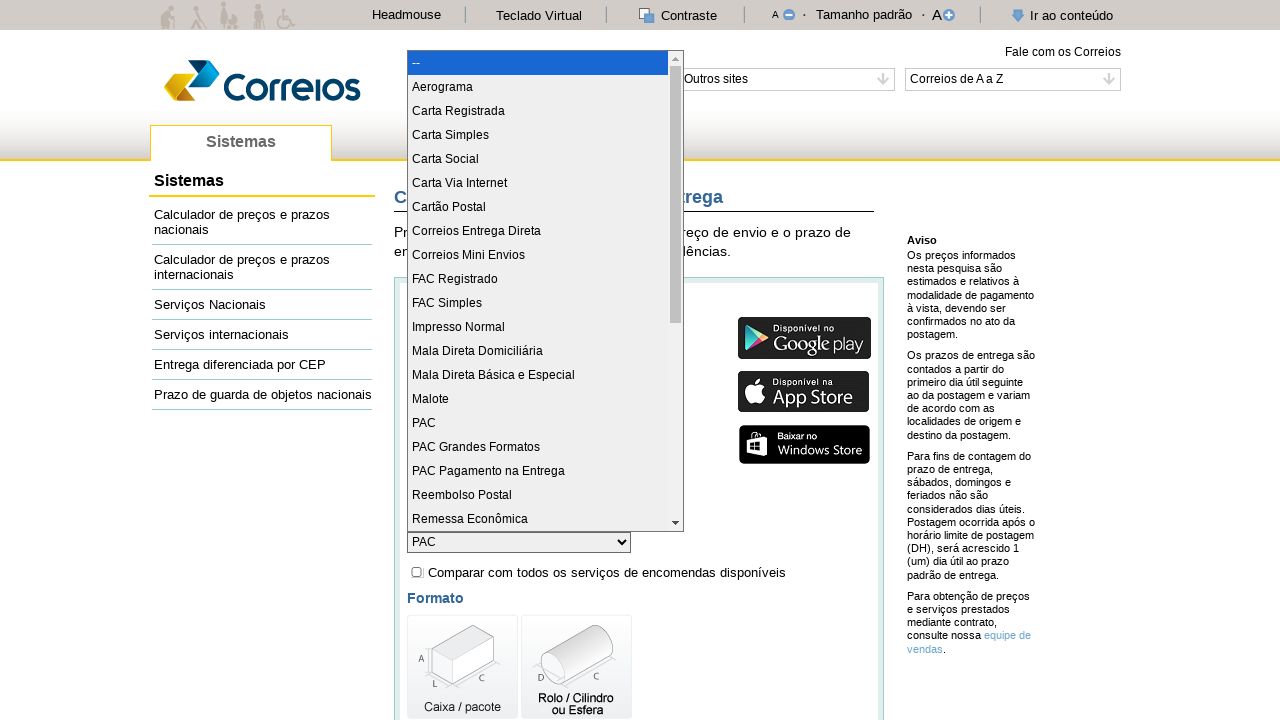

Selected packaging option at (636, 360) on xpath=//*[@id='spanTipoEmbalagem']//button[text()[contains(.,'Selecionar esta')]
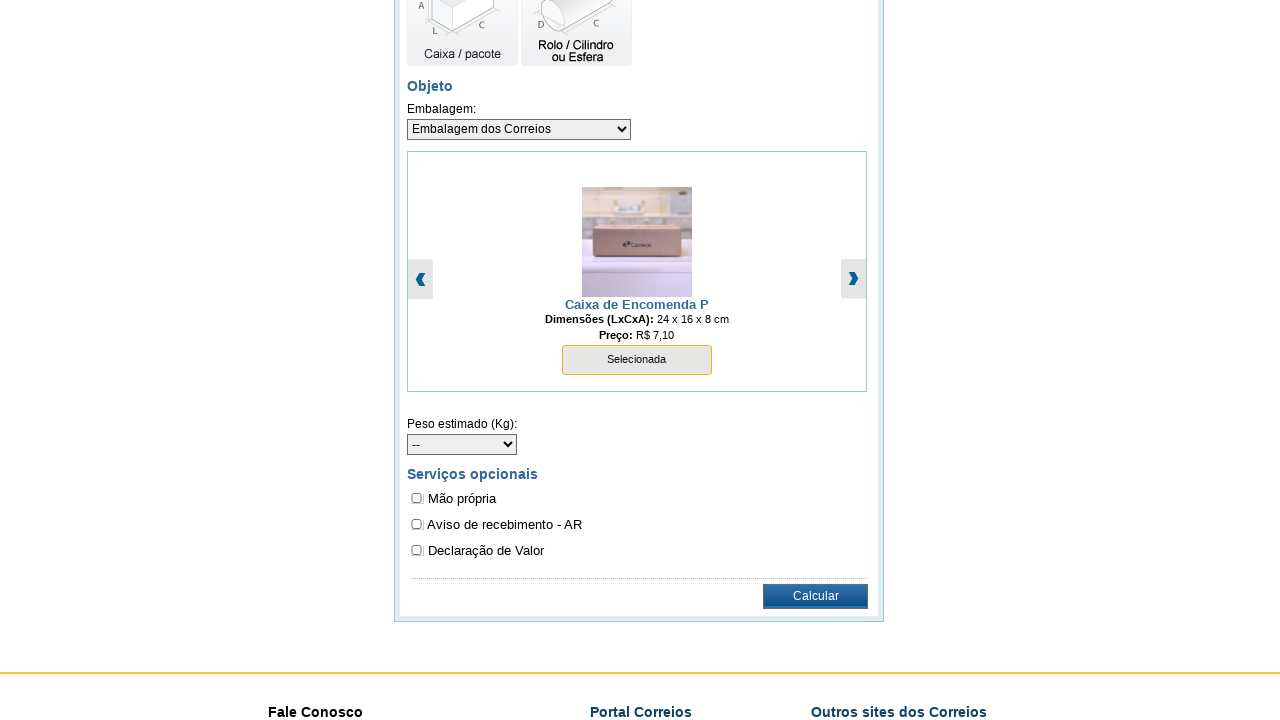

Selected weight option at index 2 on //*[@id='spanServicoSelecionado']//select[@name='peso']
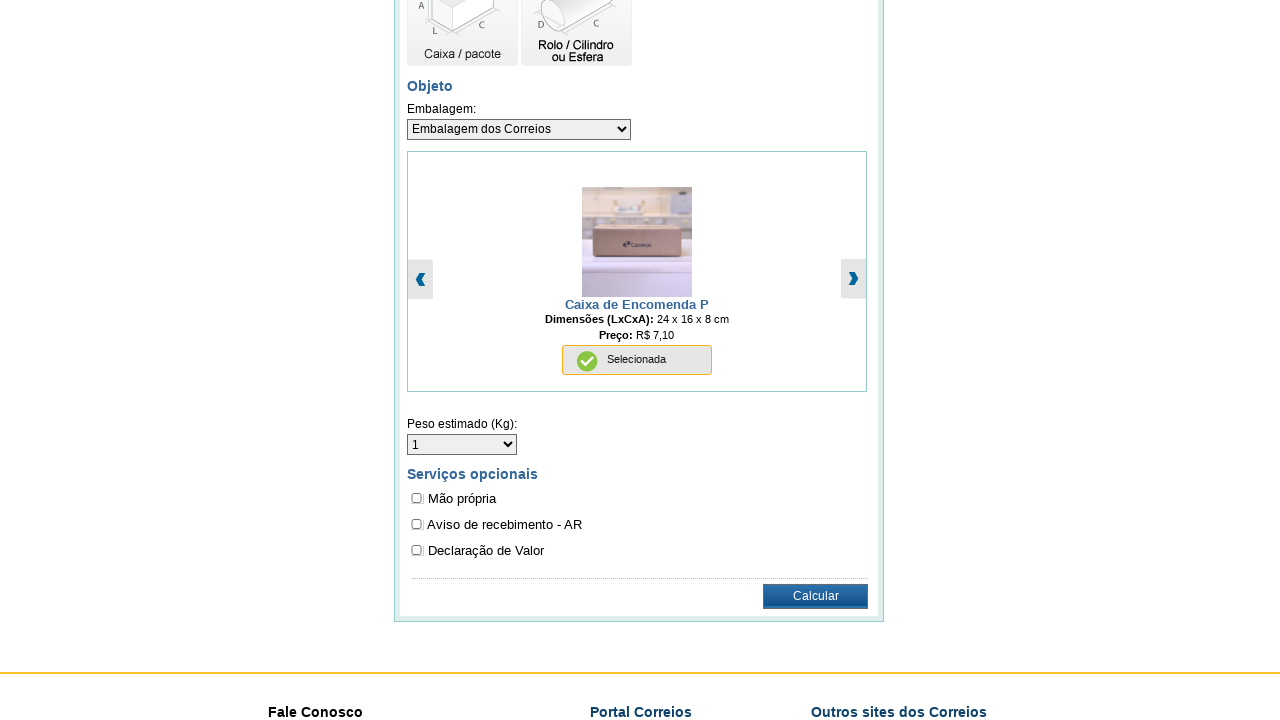

Clicked calculate button to compute shipping costs at (816, 597) on input[value='Calcular']
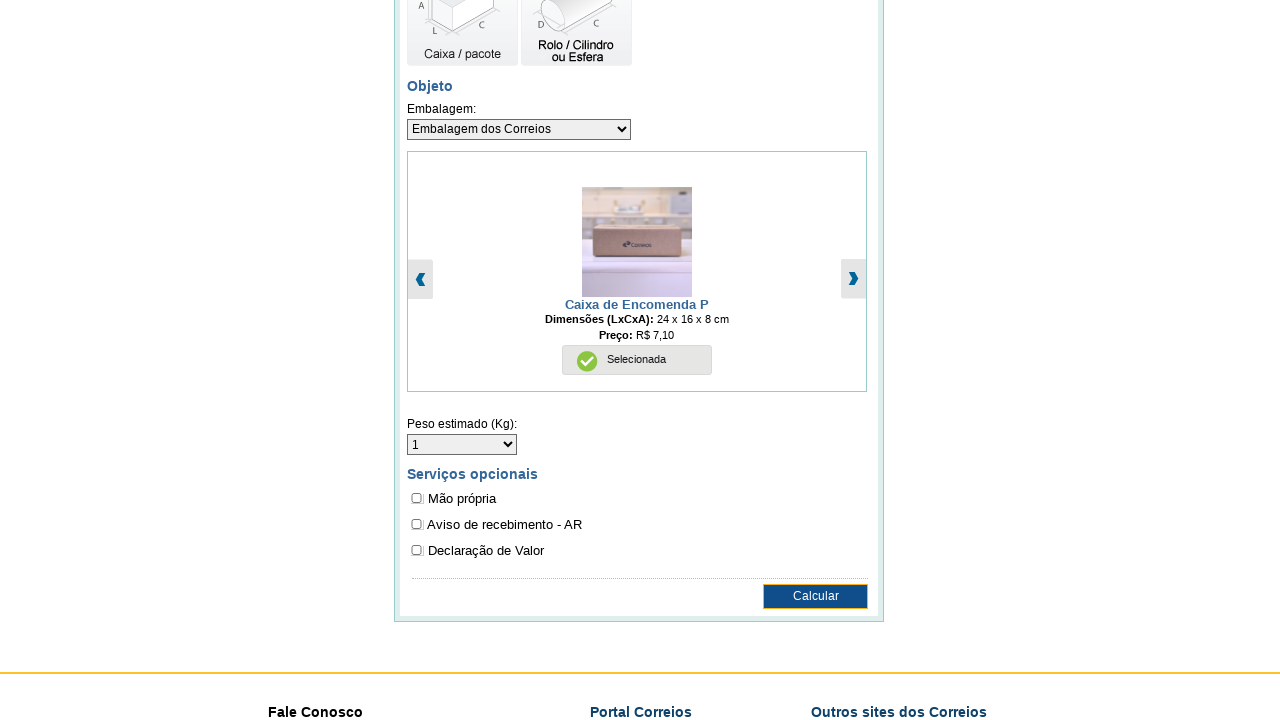

Waited for new window to open
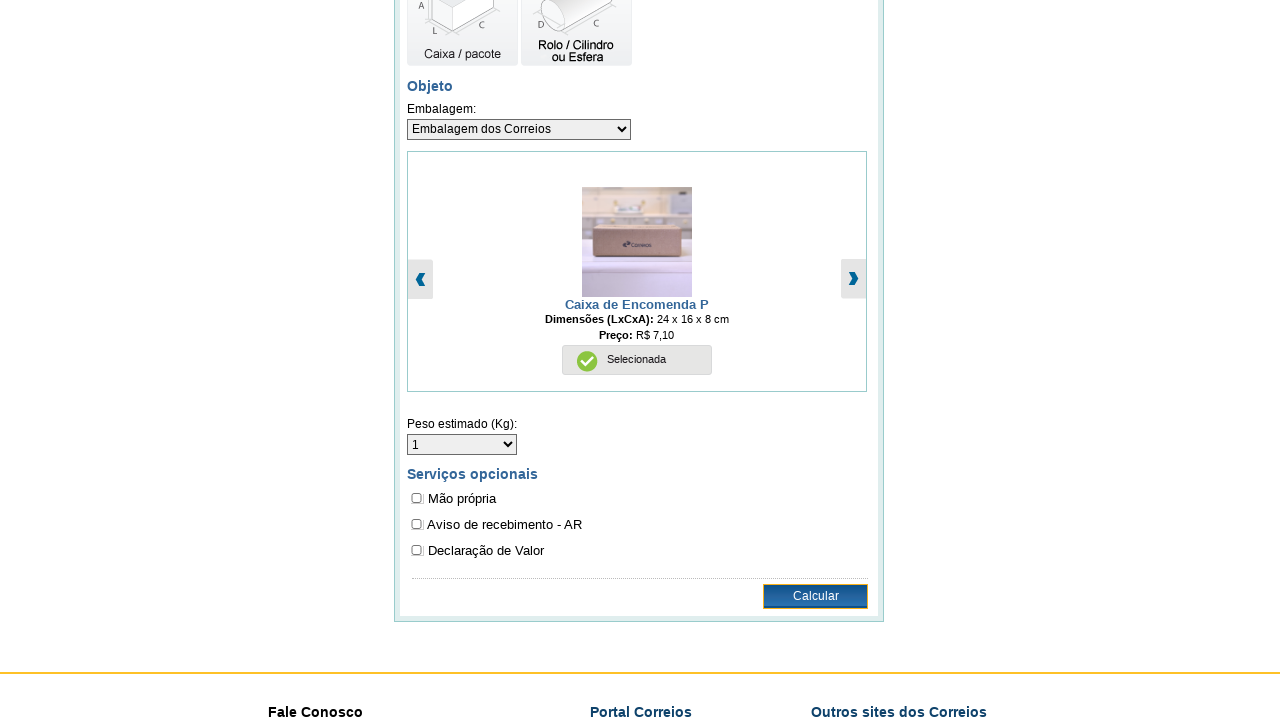

Switched to new window with results
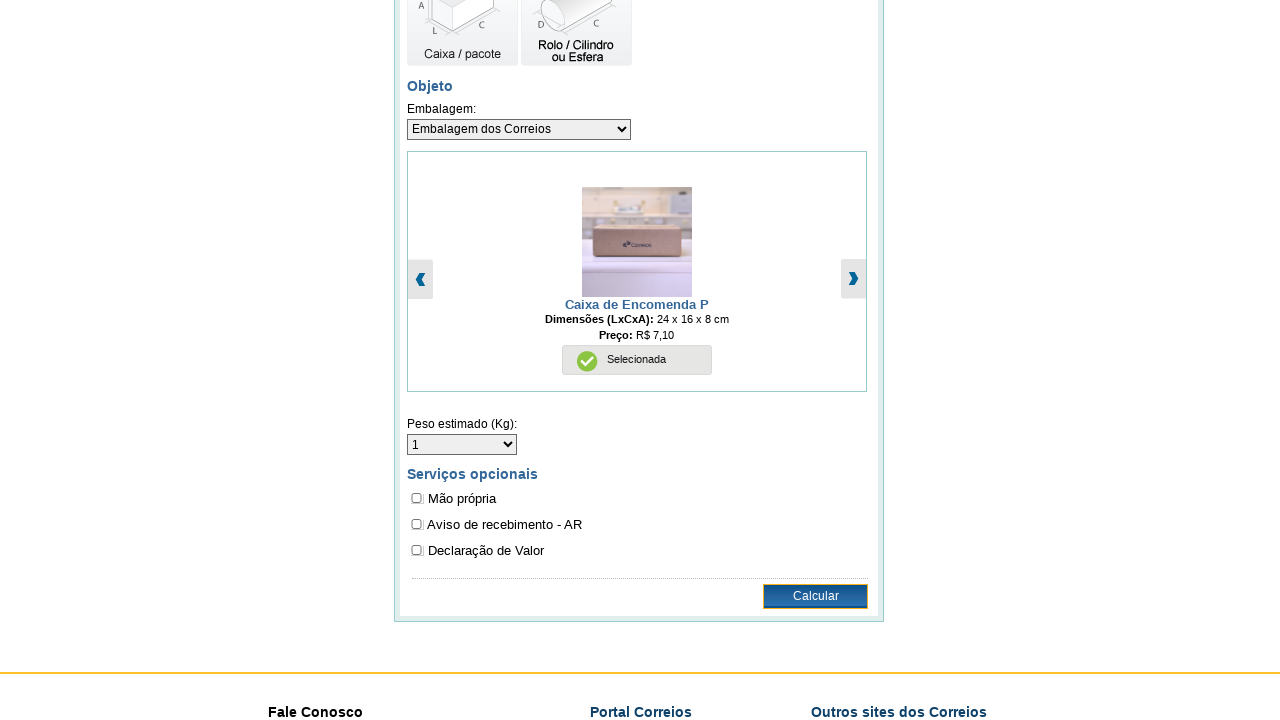

Results table loaded
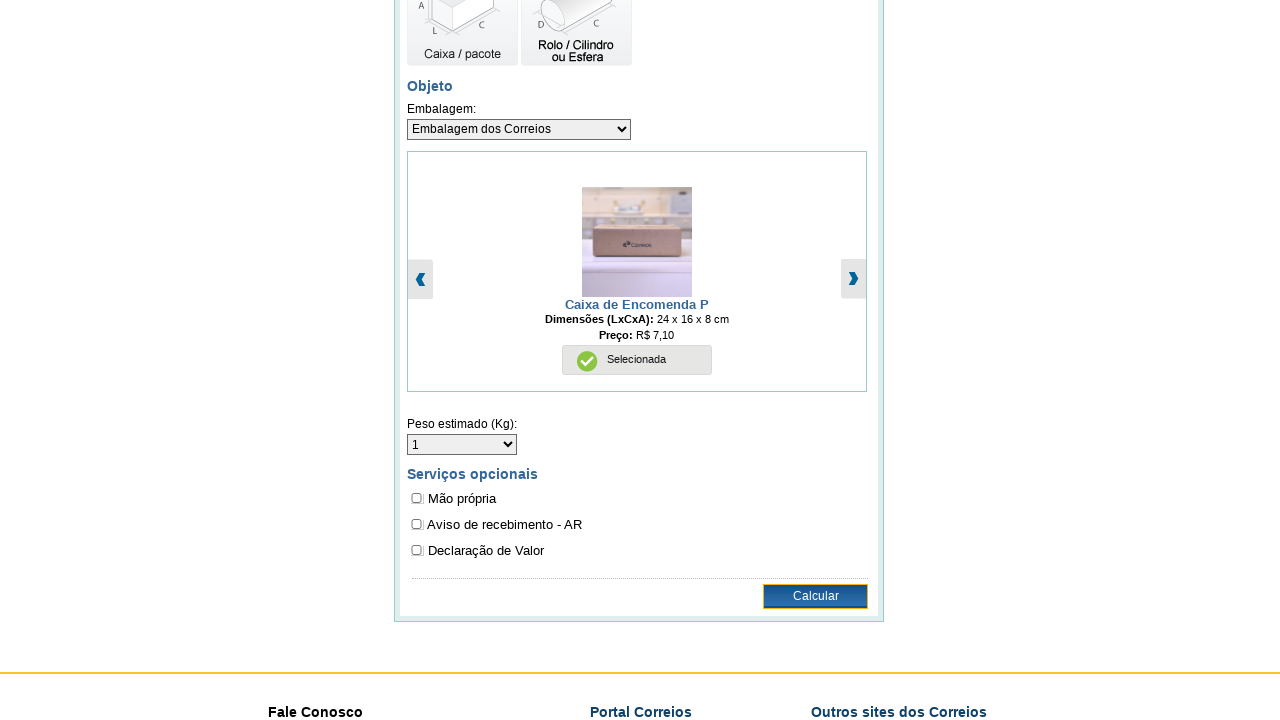

Delivery information displayed in results
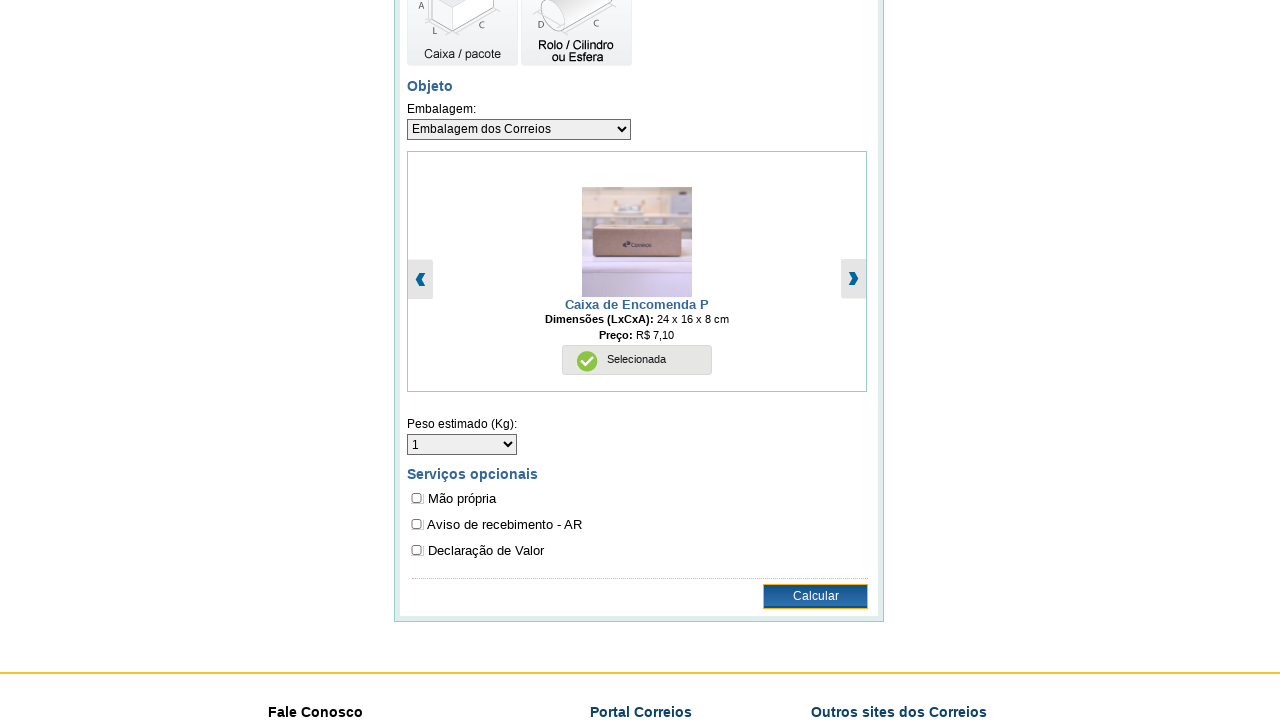

Service price information displayed in results
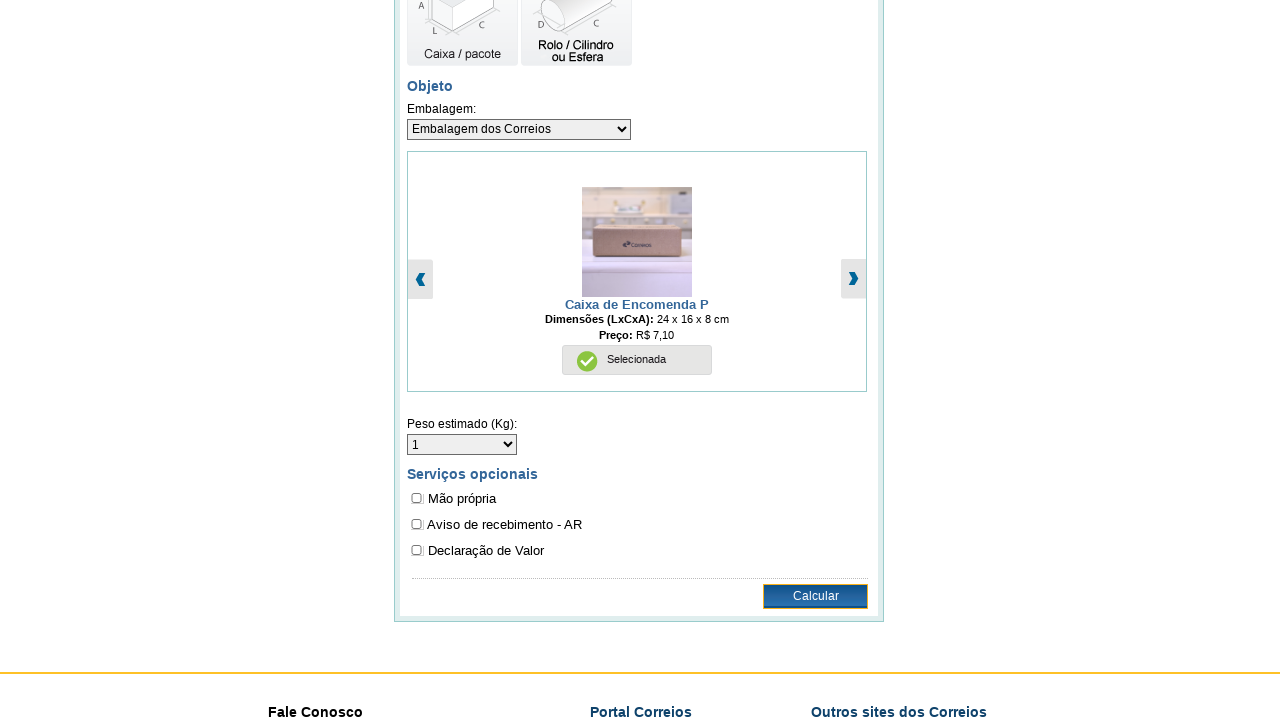

Correios packaging information displayed in results
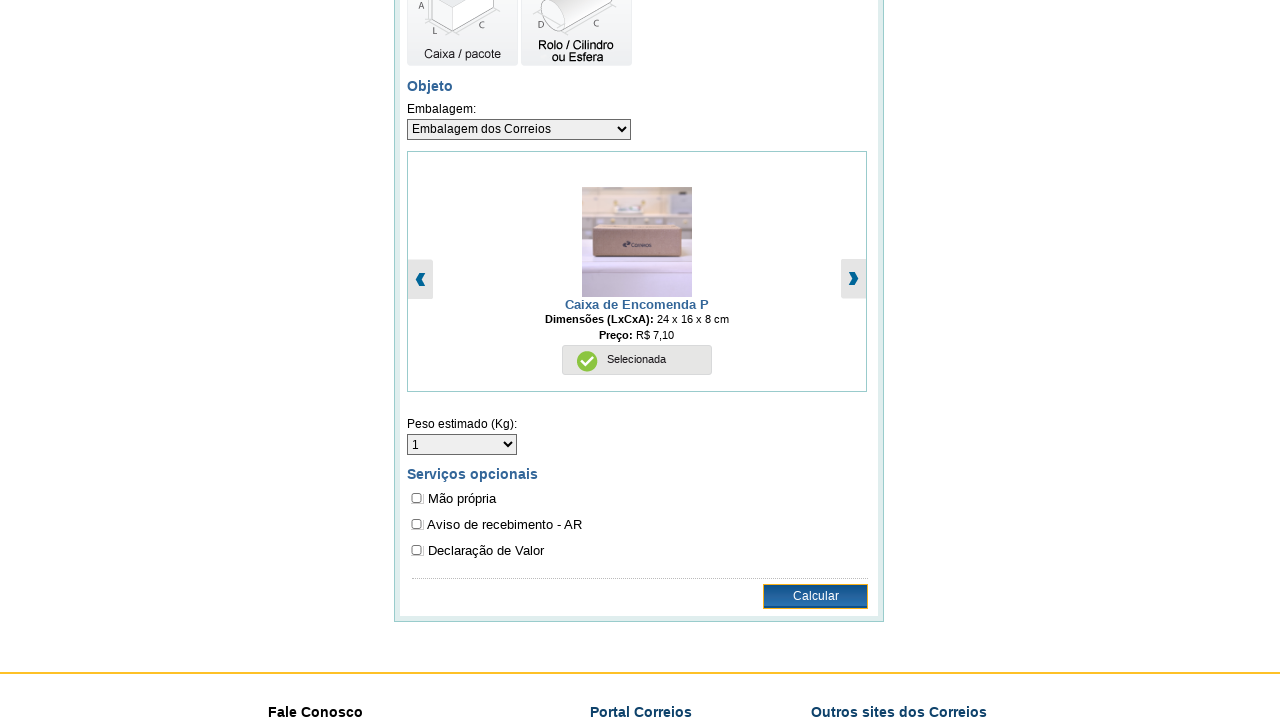

Total value displayed in results
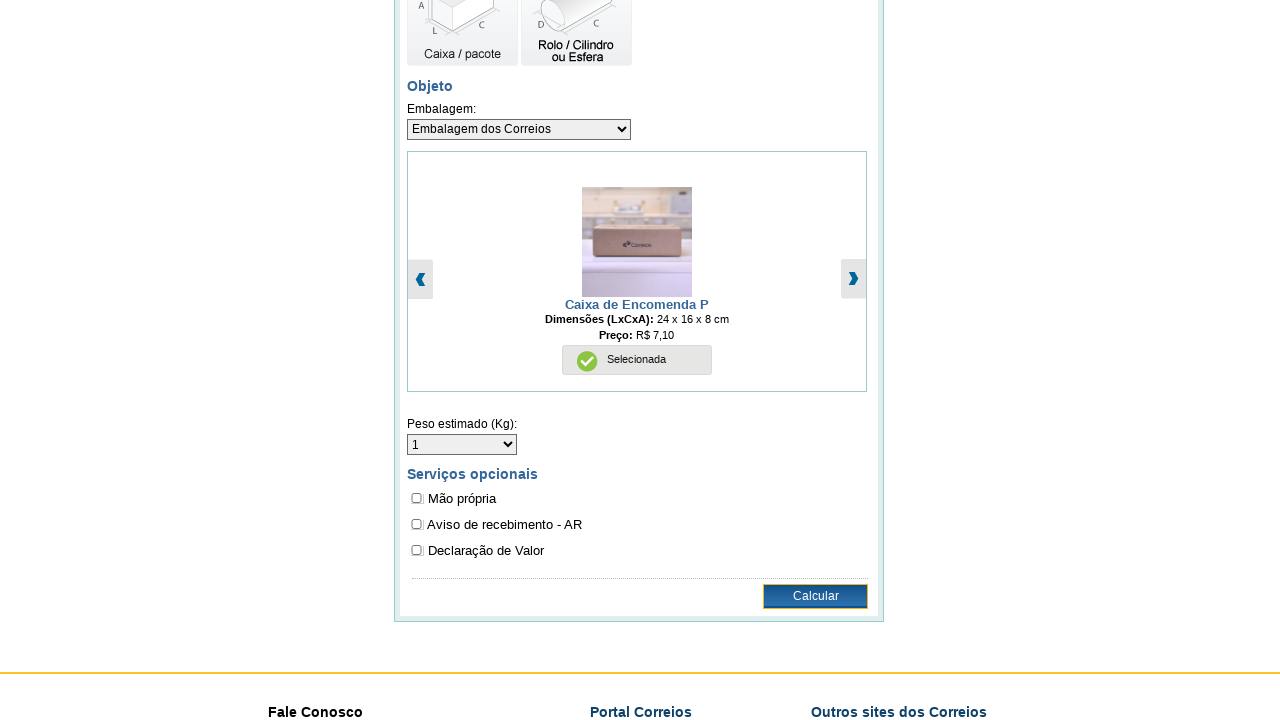

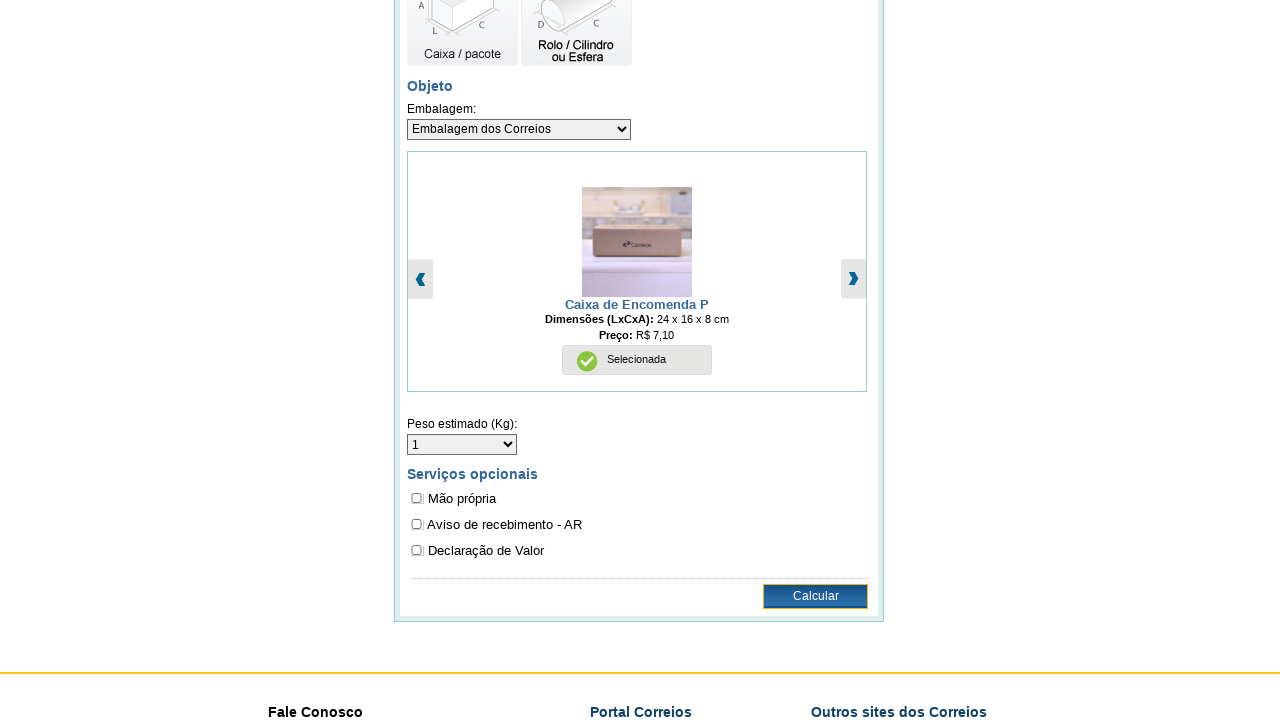